Tests that new todo items are appended to the bottom of the list by creating 3 items and verifying the count

Starting URL: https://demo.playwright.dev/todomvc

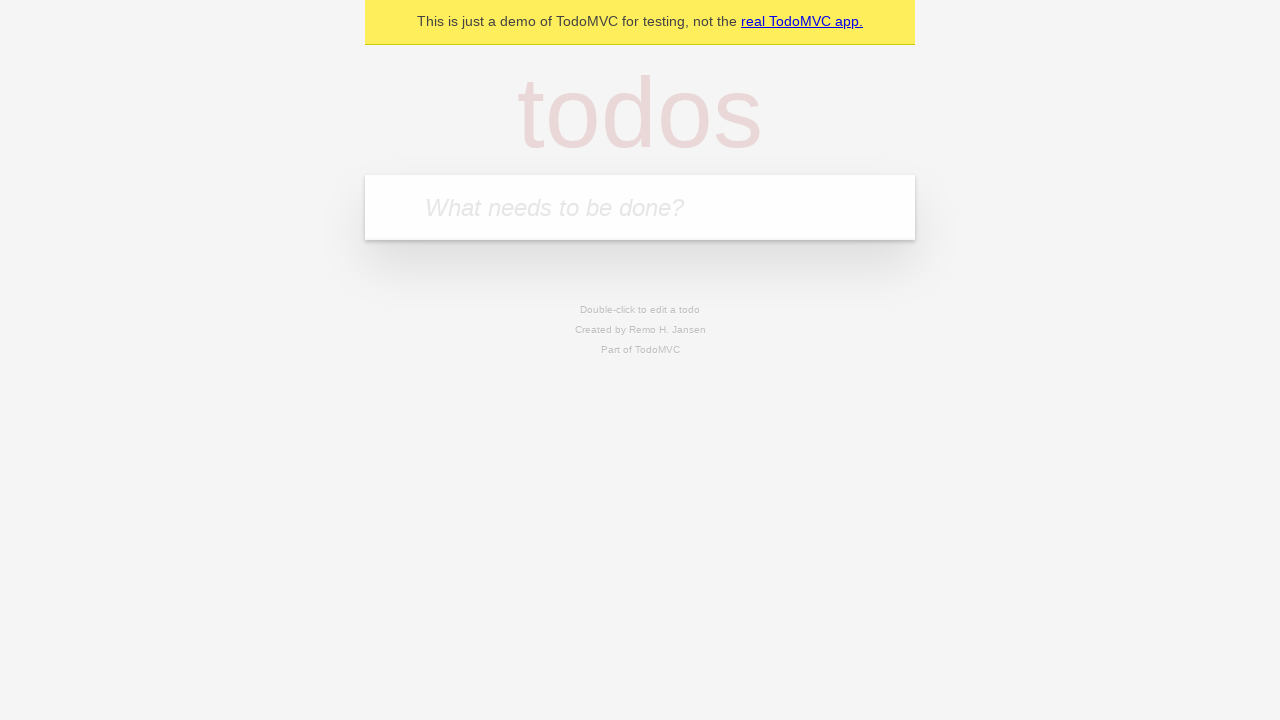

Filled todo input field with 'buy some cheese' on internal:attr=[placeholder="What needs to be done?"i]
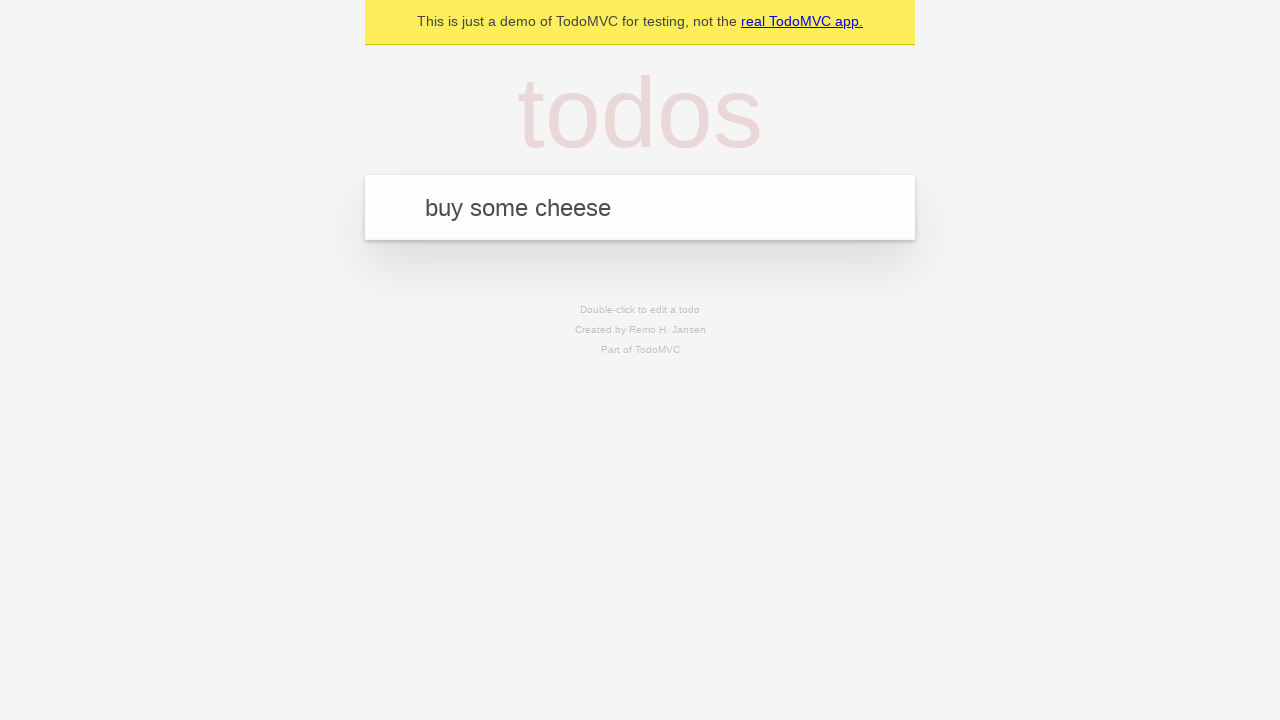

Pressed Enter to add first todo item on internal:attr=[placeholder="What needs to be done?"i]
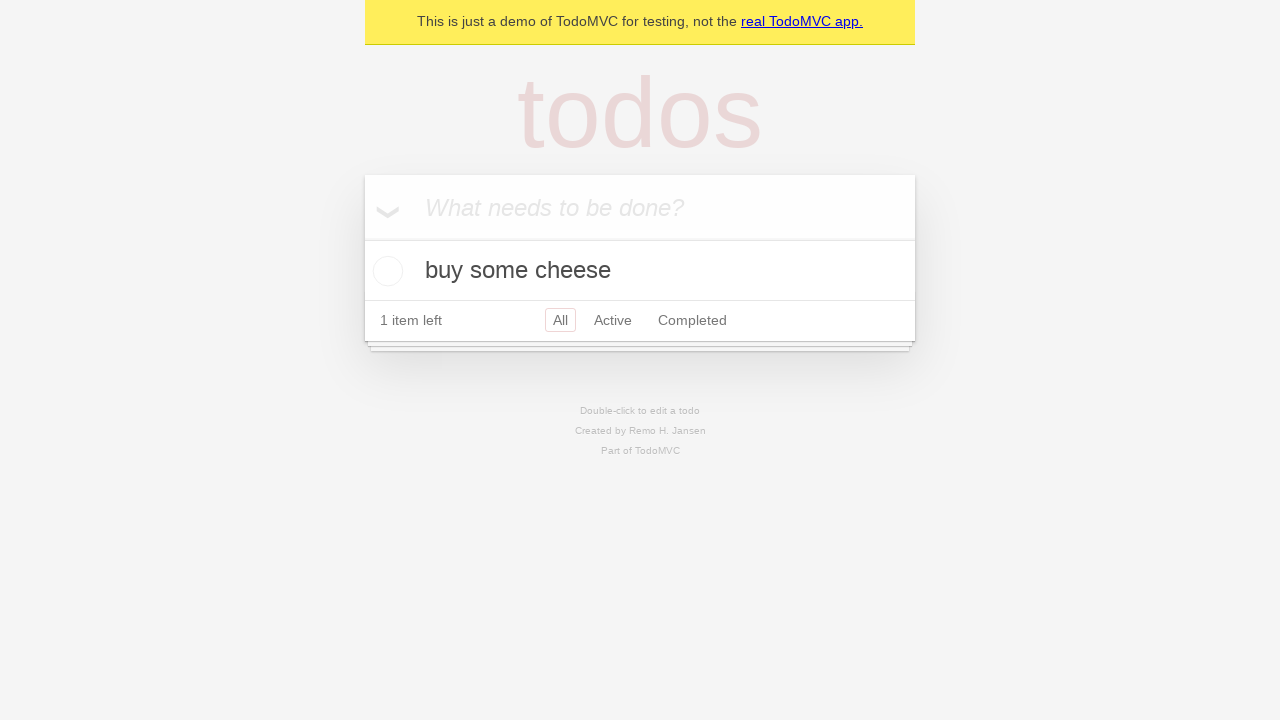

Filled todo input field with 'feed the cat' on internal:attr=[placeholder="What needs to be done?"i]
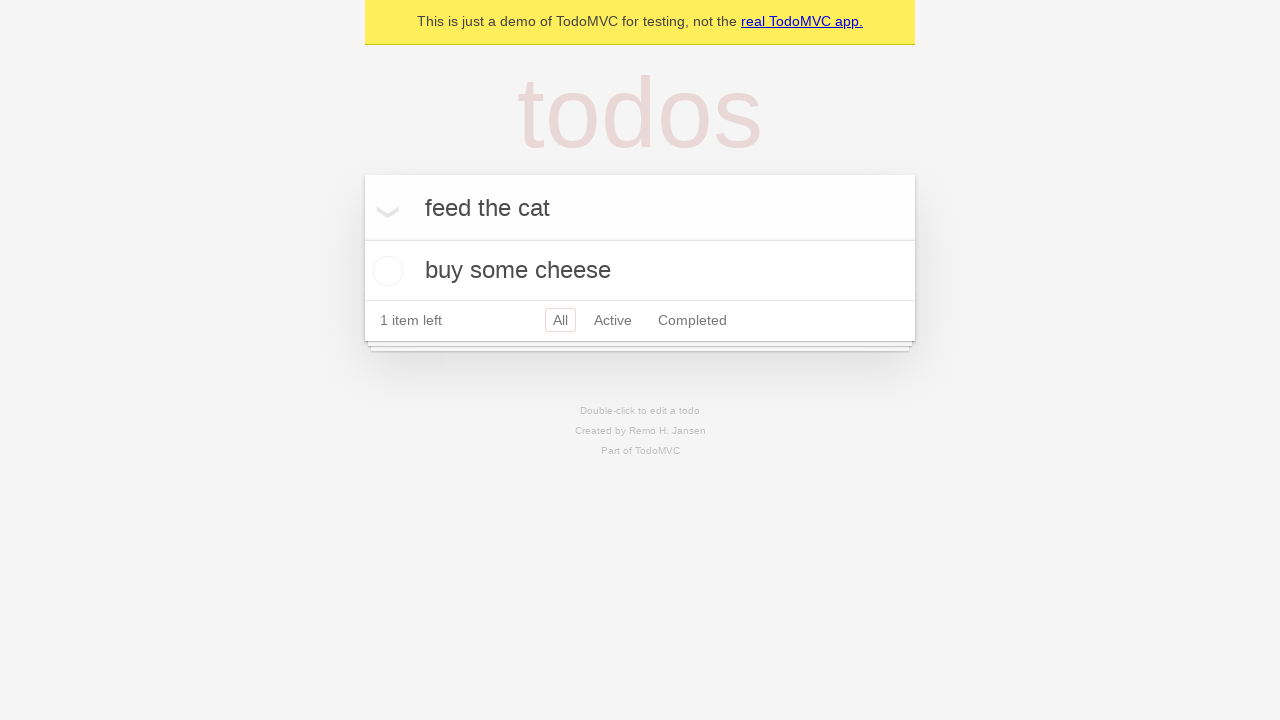

Pressed Enter to add second todo item on internal:attr=[placeholder="What needs to be done?"i]
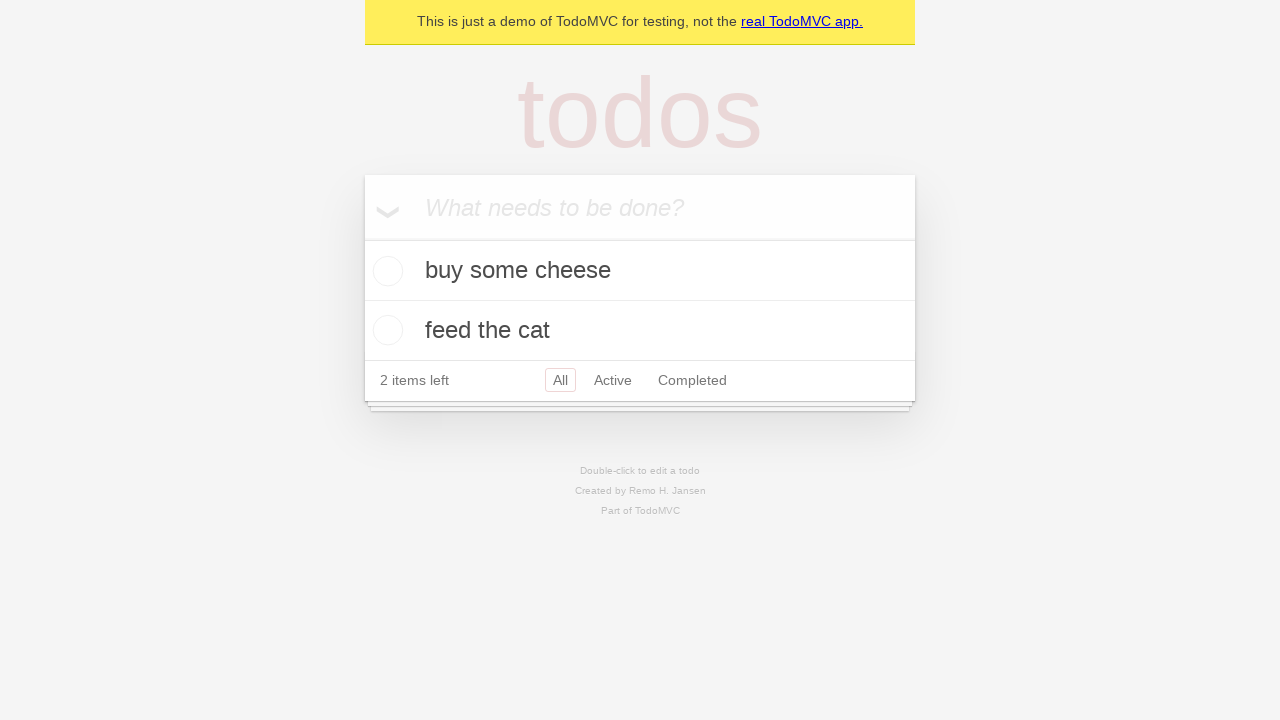

Filled todo input field with 'book a doctors appointment' on internal:attr=[placeholder="What needs to be done?"i]
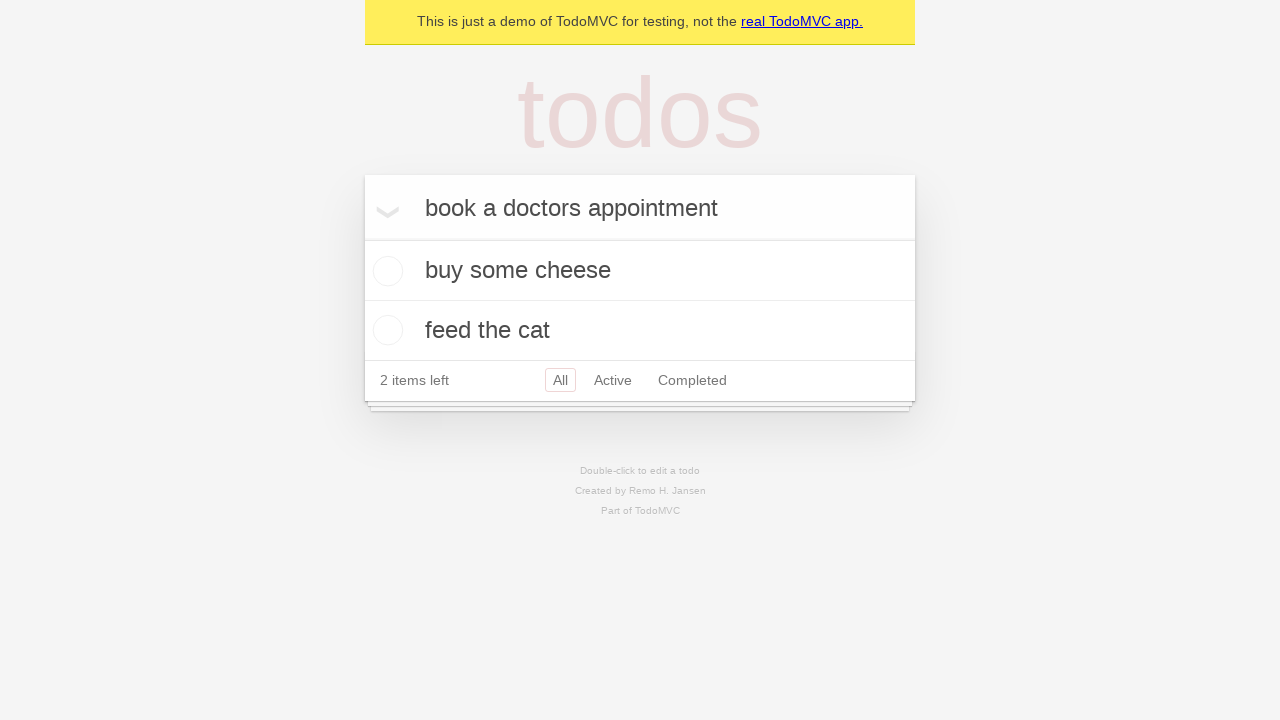

Pressed Enter to add third todo item on internal:attr=[placeholder="What needs to be done?"i]
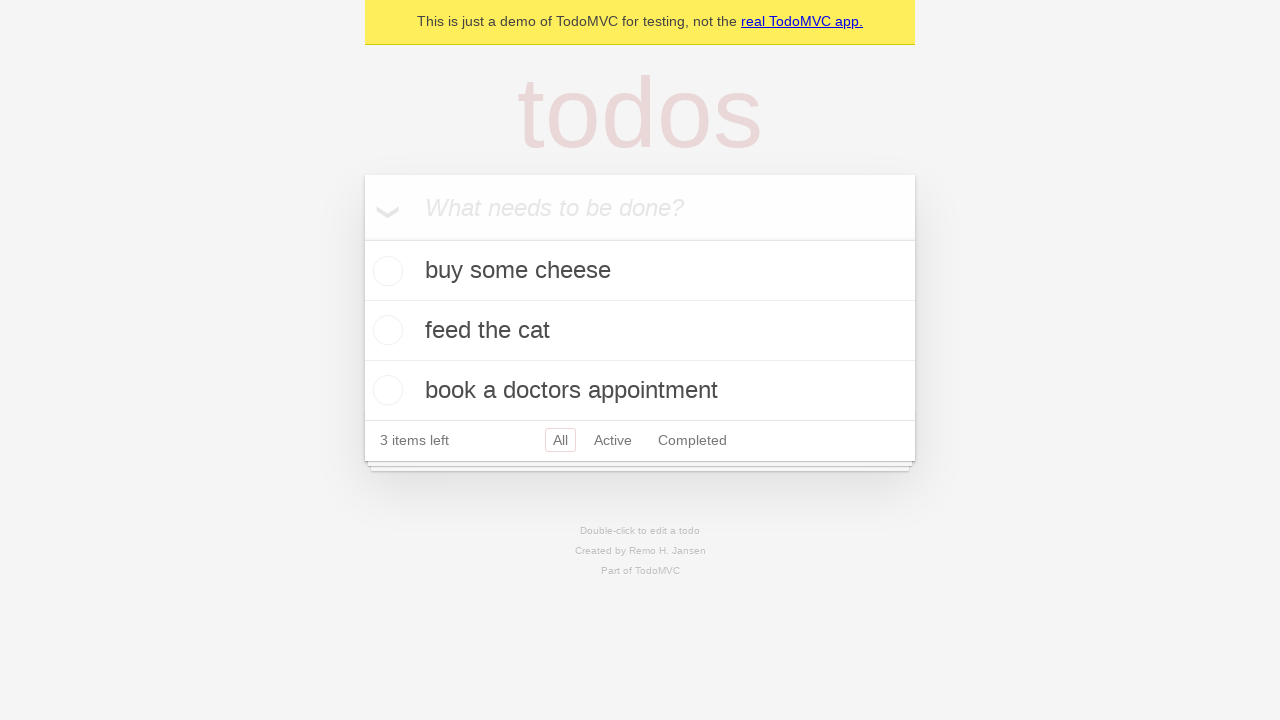

Verified that '3 items left' text is visible
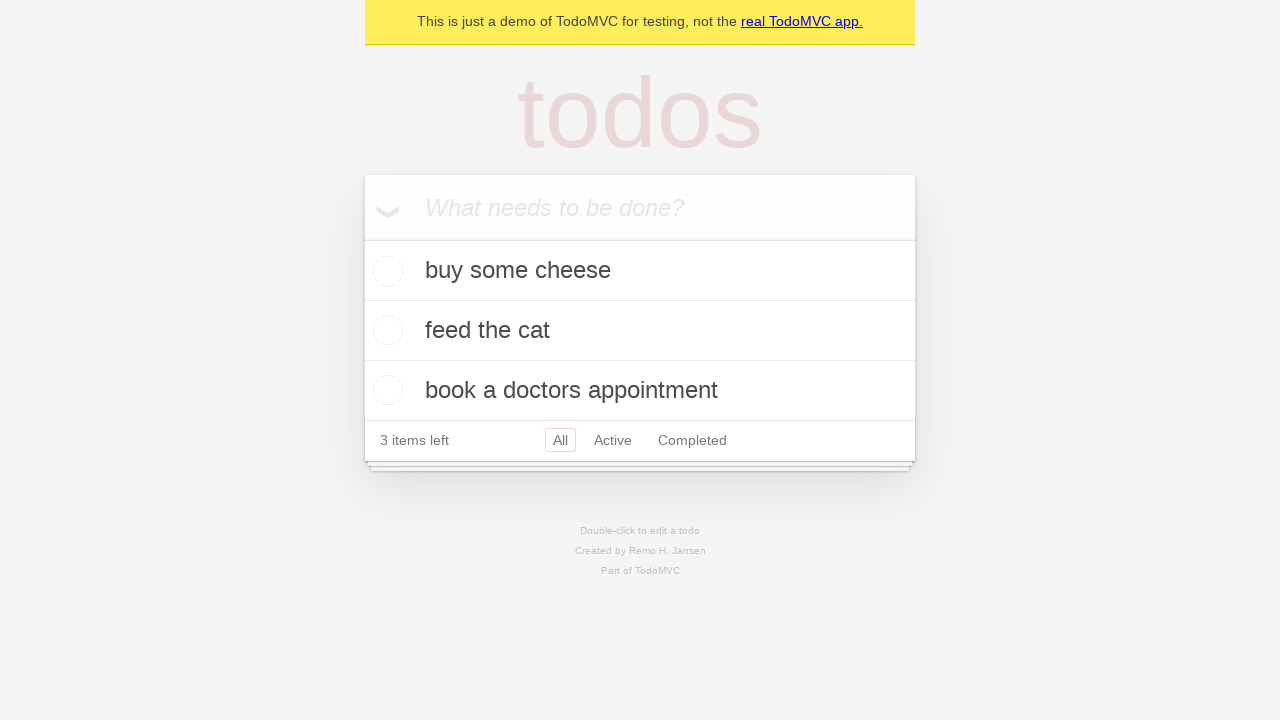

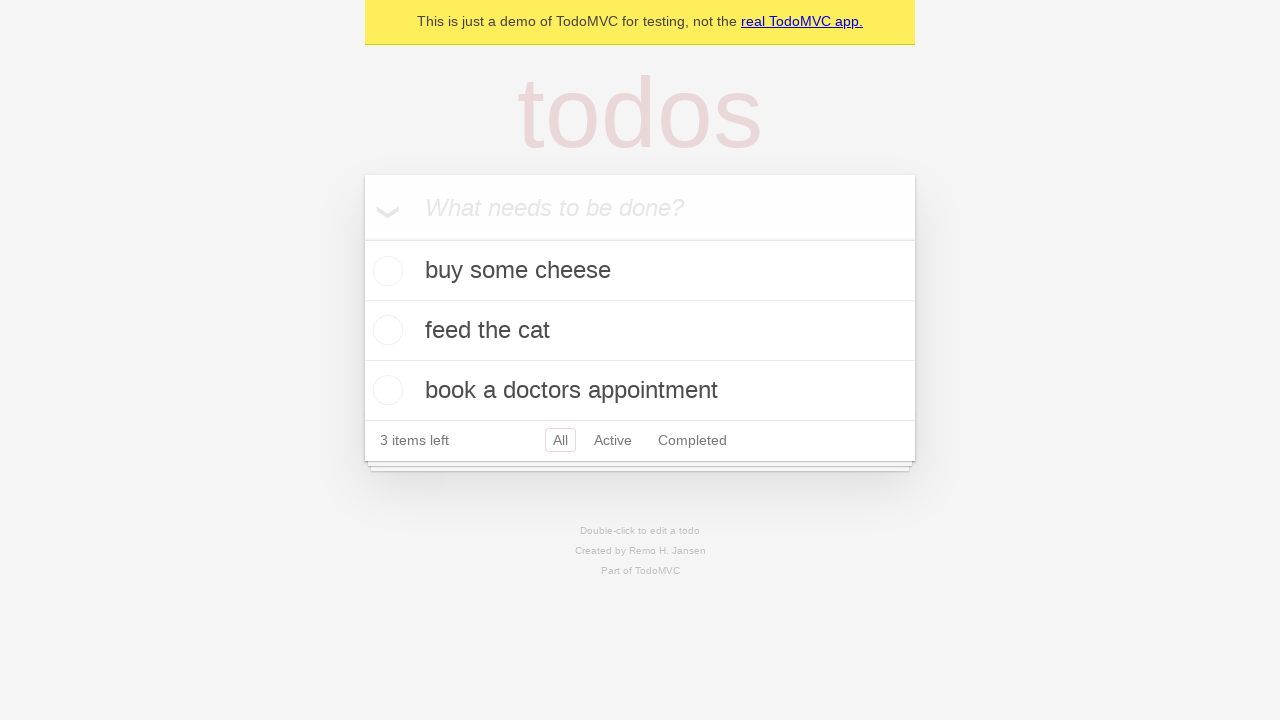